Tests JavaScript alert handling by clicking a button that triggers an alert, accepting it, and verifying the success message is displayed

Starting URL: https://the-internet.herokuapp.com/javascript_alerts

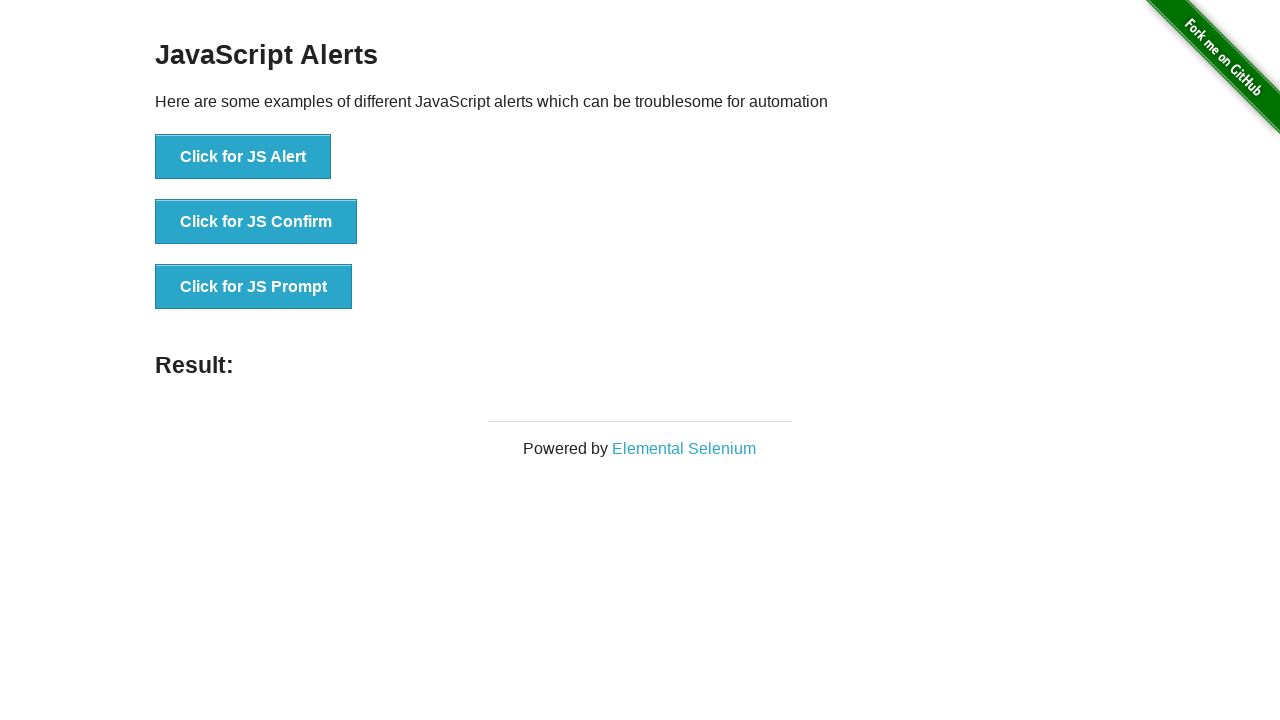

Clicked the 'Click for JS Alert' button to trigger JavaScript alert at (243, 157) on xpath=//*[text()='Click for JS Alert']
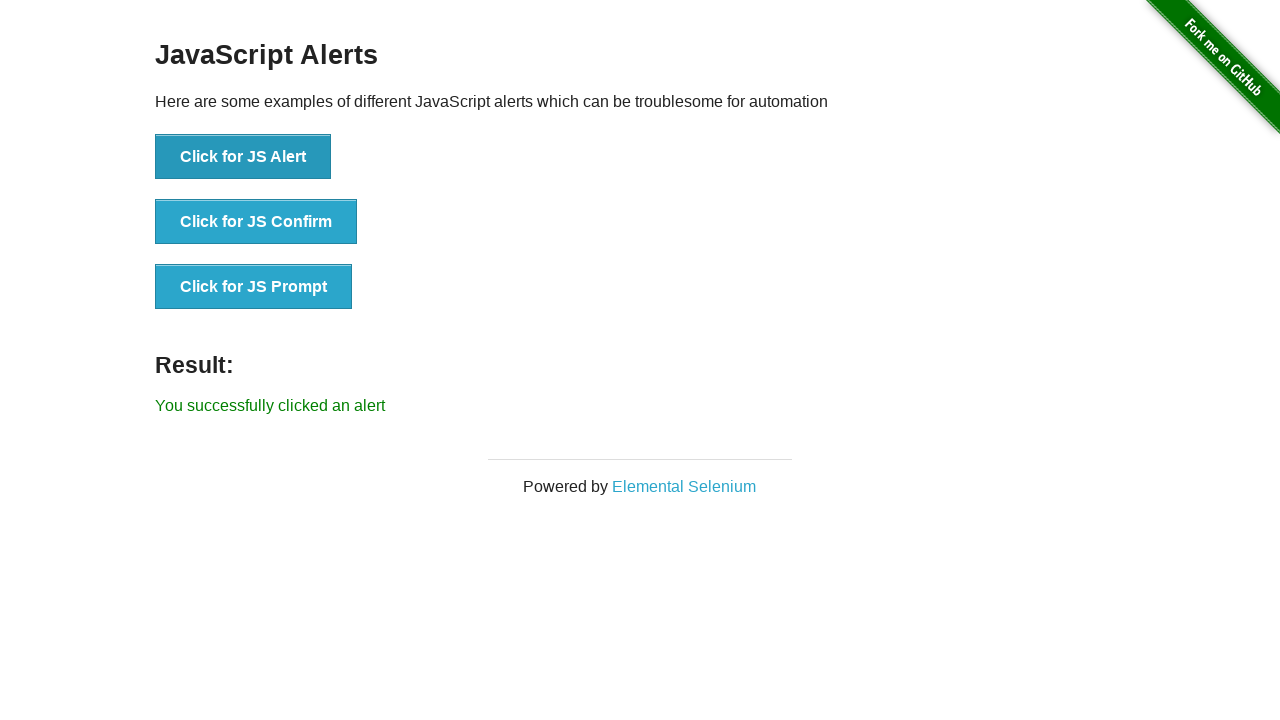

Set up dialog handler to automatically accept alerts
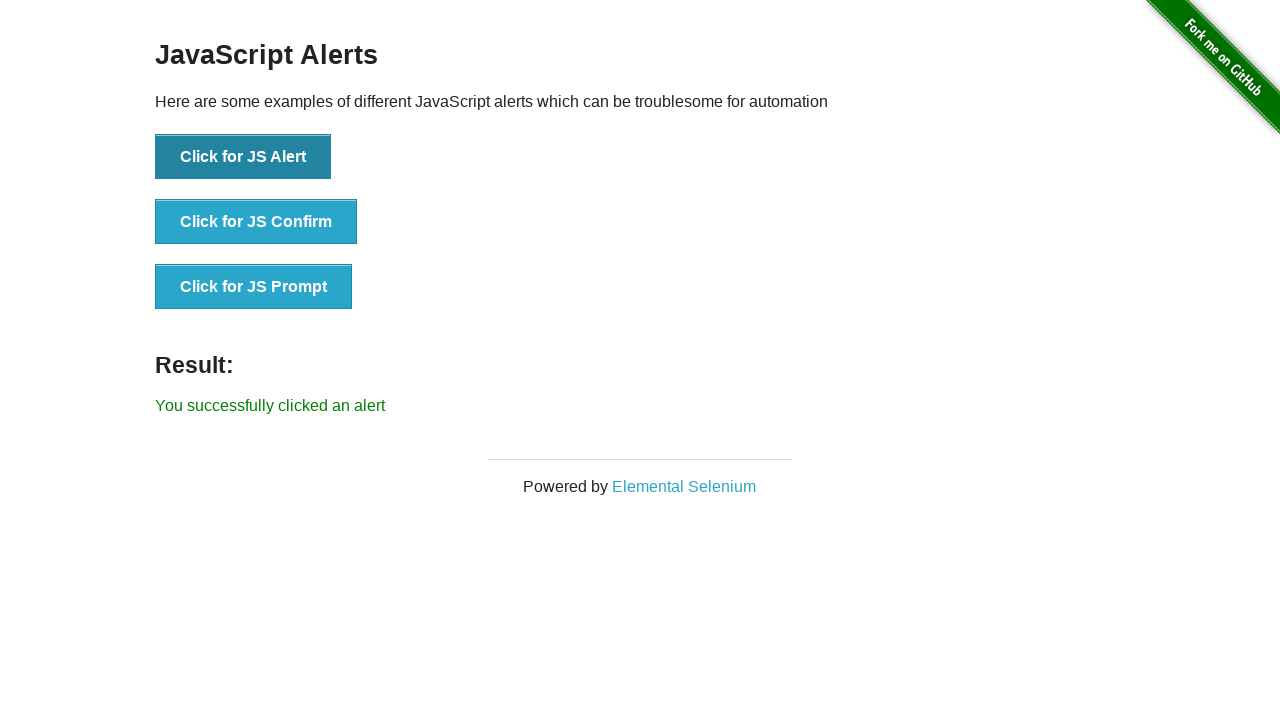

Clicked the 'Click for JS Alert' button again to trigger and accept the alert at (243, 157) on xpath=//*[text()='Click for JS Alert']
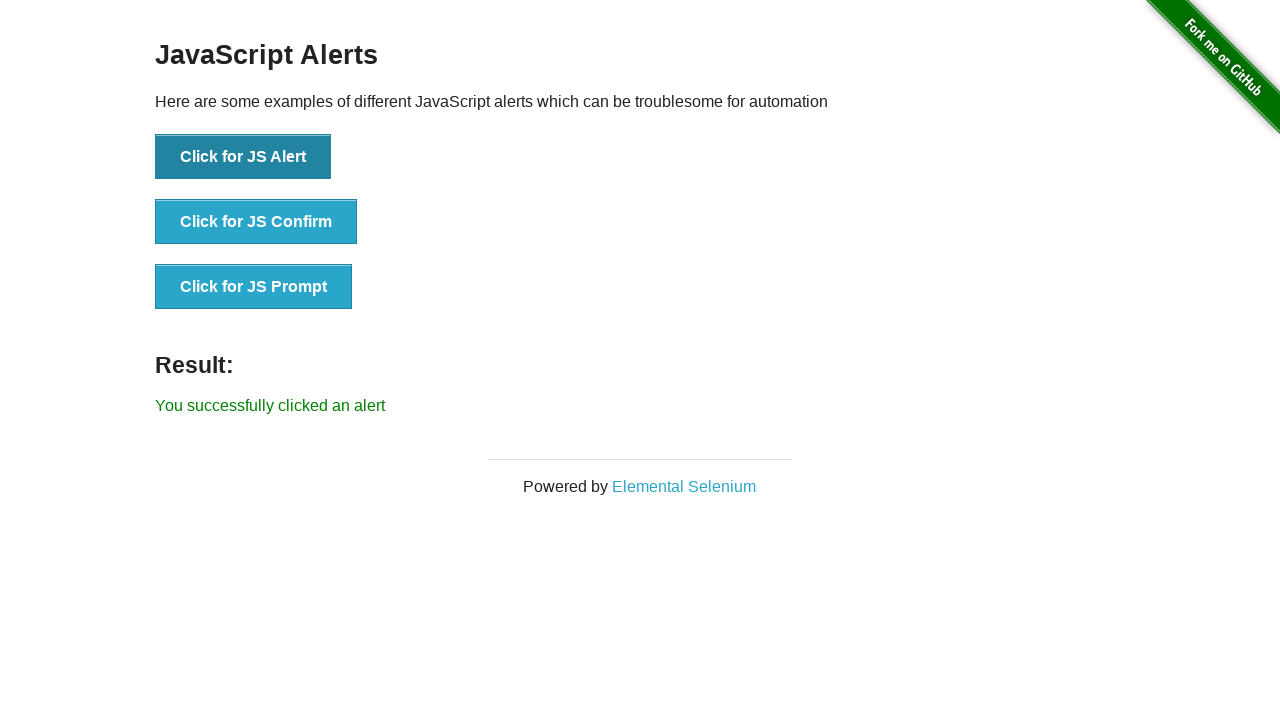

Verified success message 'You successfully clicked an alert' is displayed
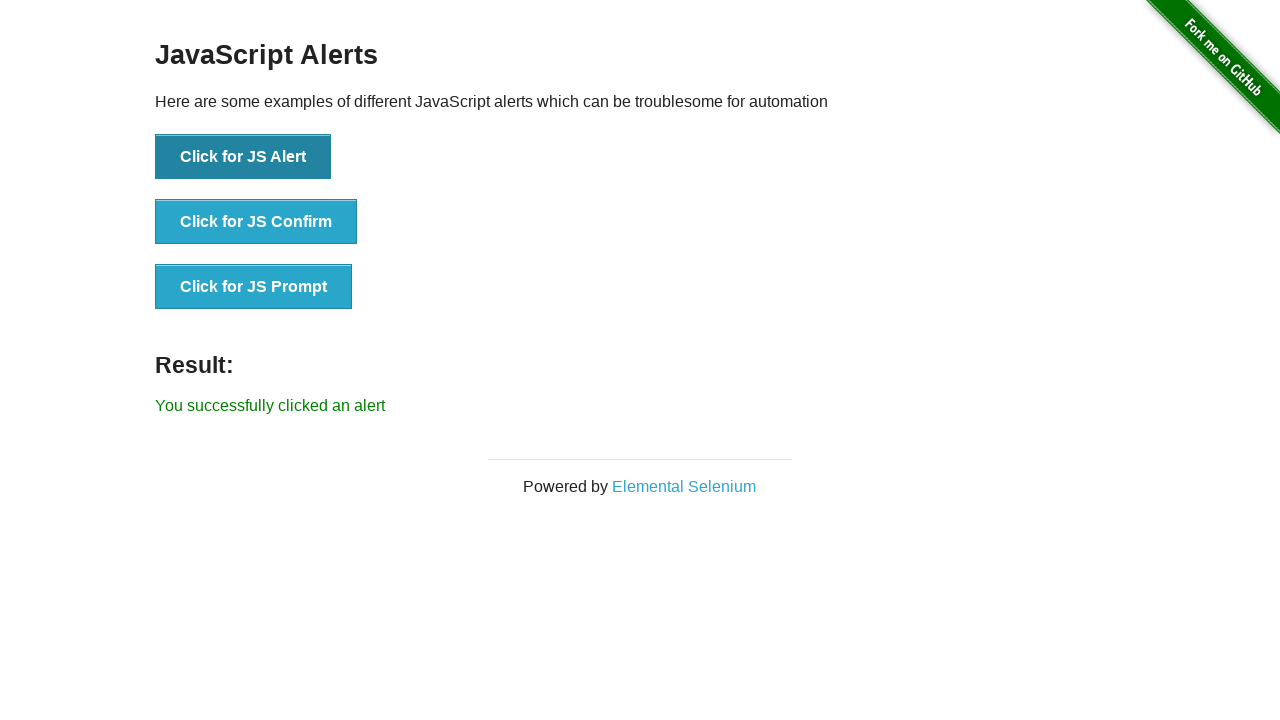

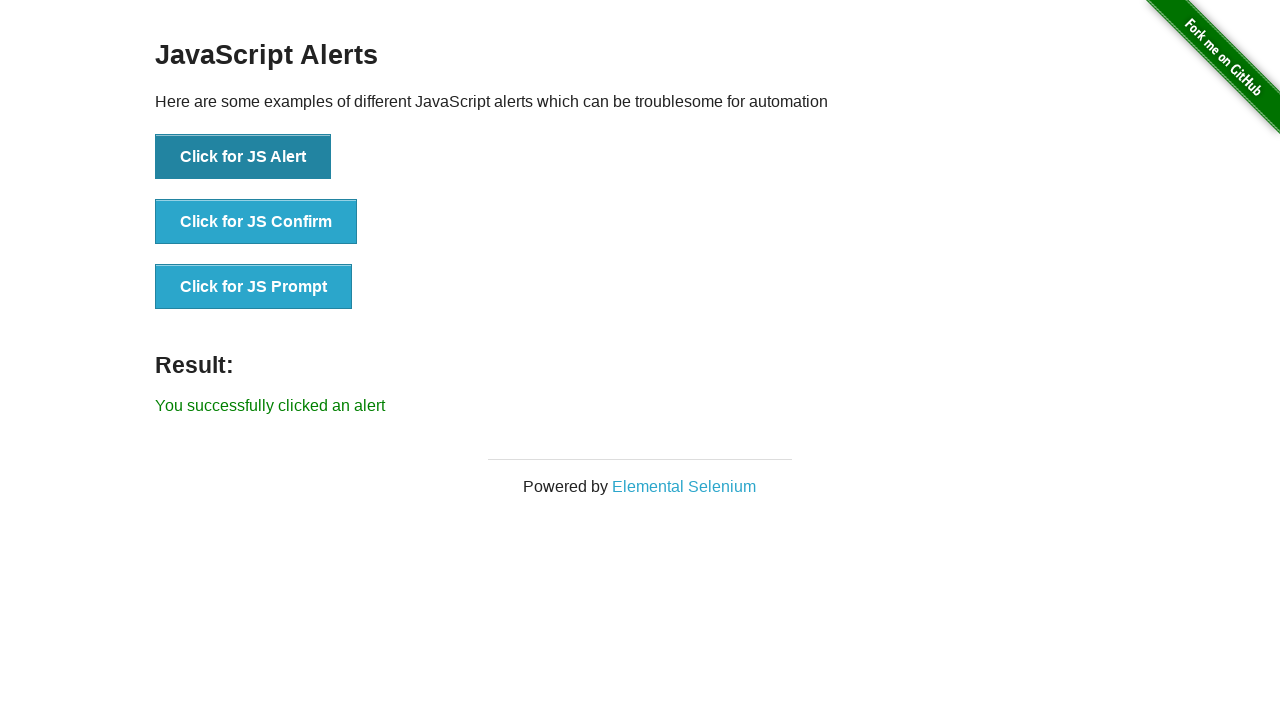